Tests page scrolling functionality and validates that the sum of values in a scrollable table matches the displayed total amount

Starting URL: https://rahulshettyacademy.com/AutomationPractice/

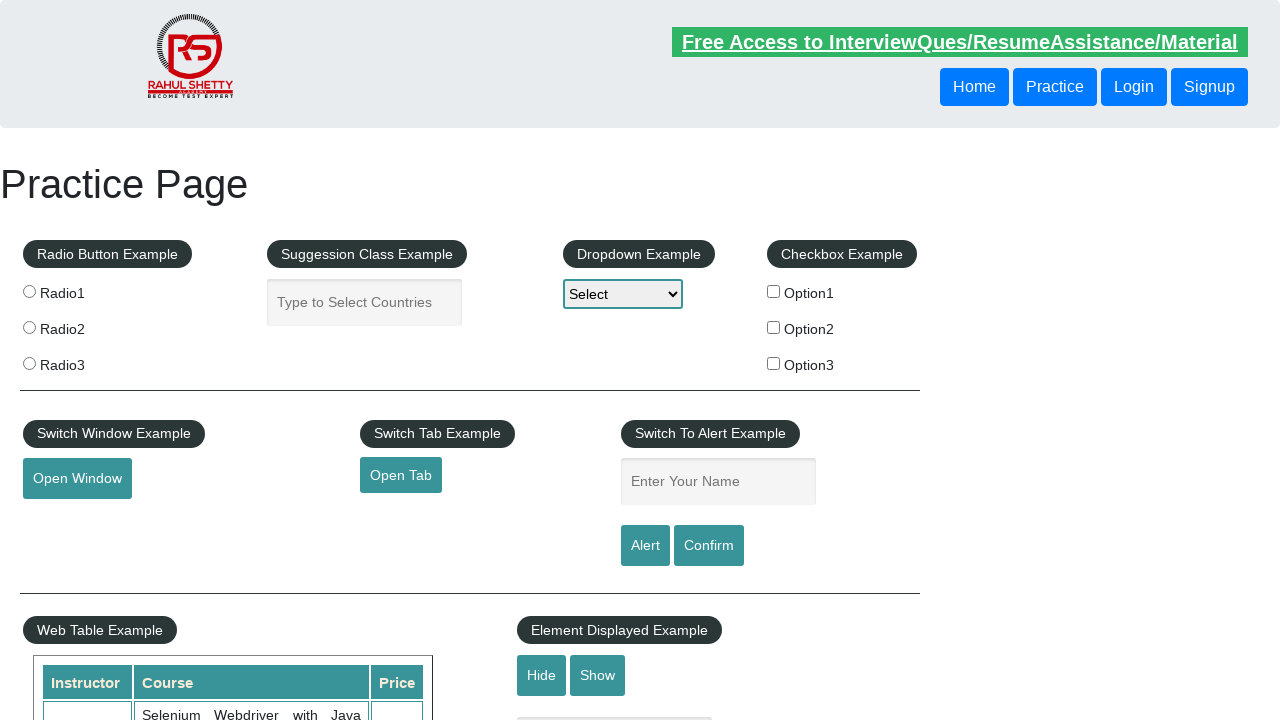

Scrolled page down by 500 pixels
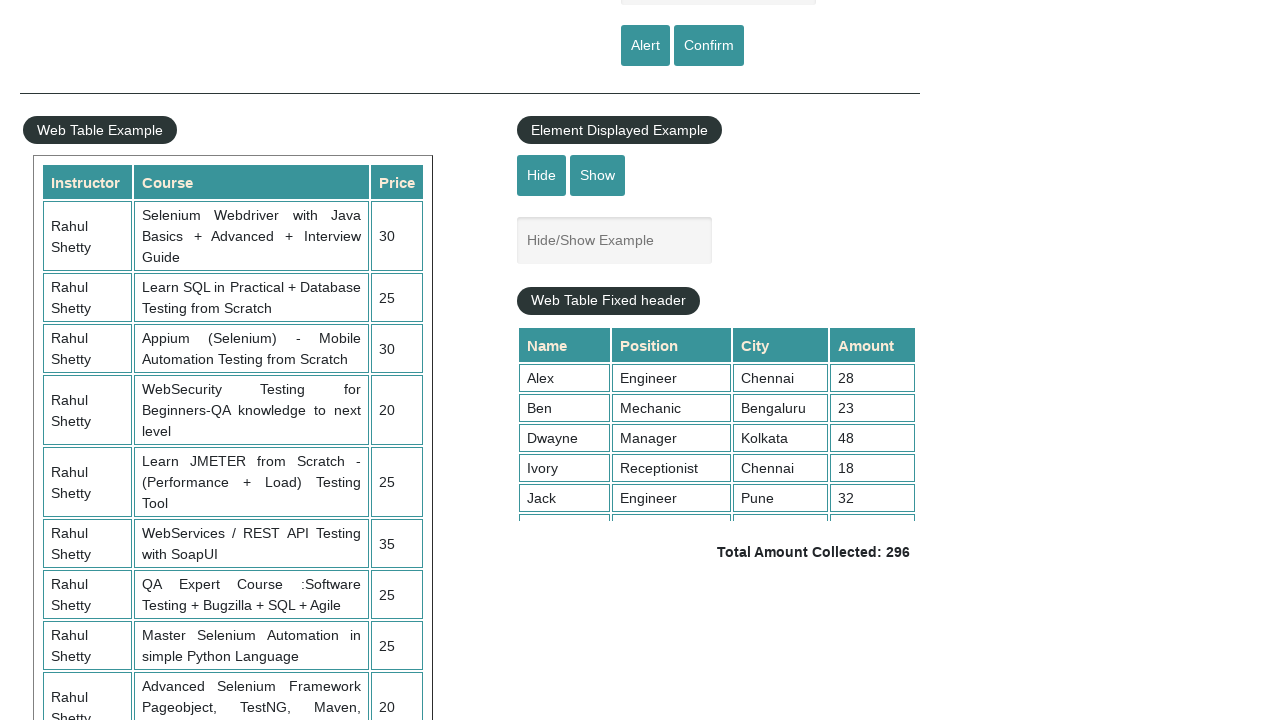

Scrolled table content to bottom
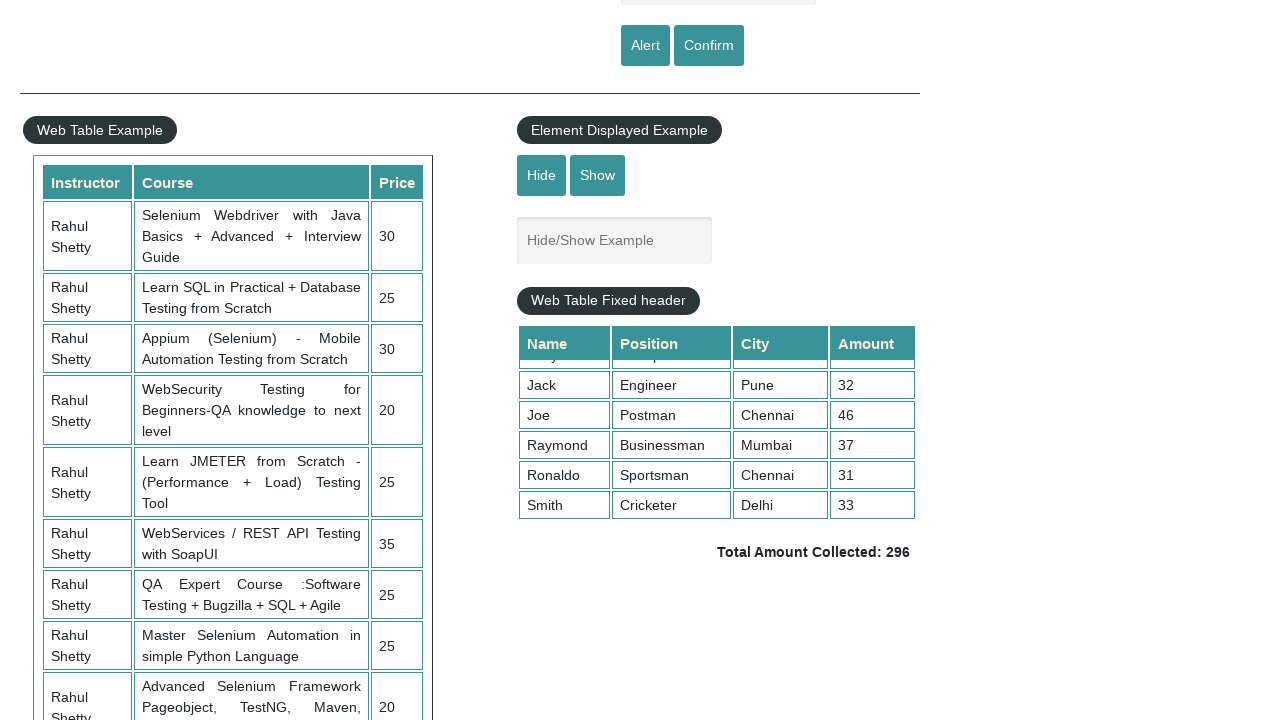

Table column 4 elements loaded
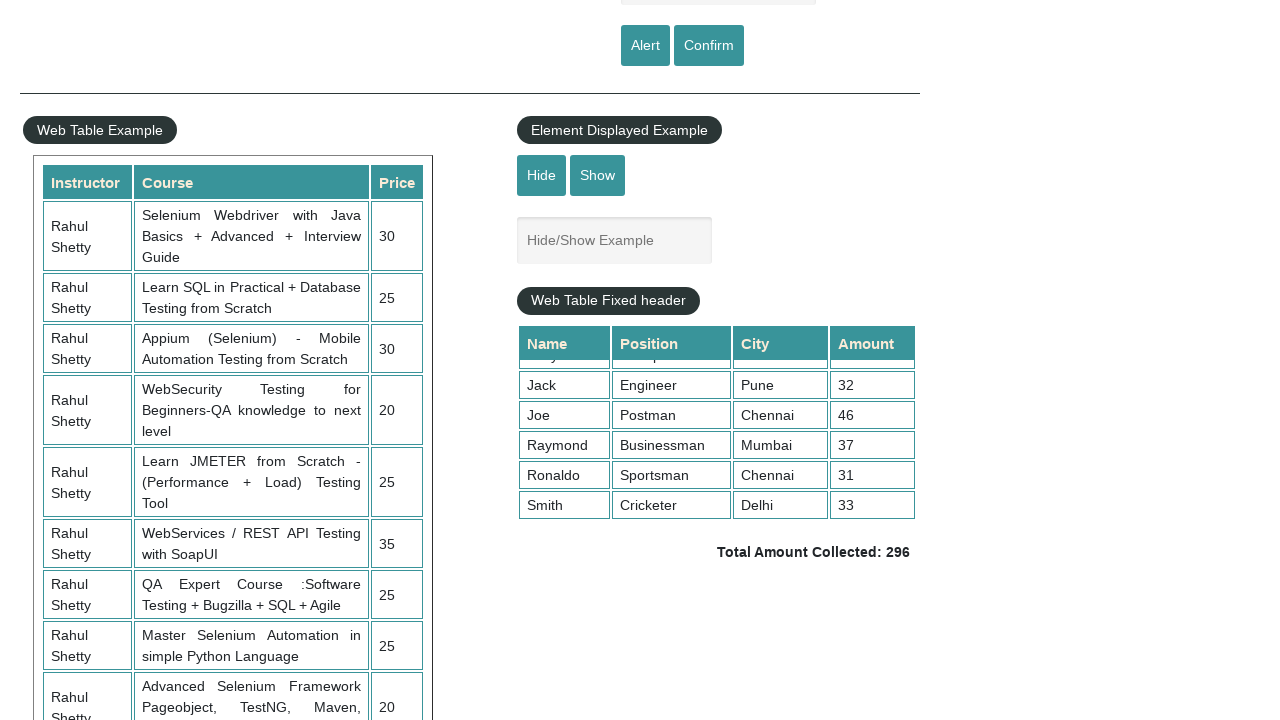

Retrieved 9 values from table column 4
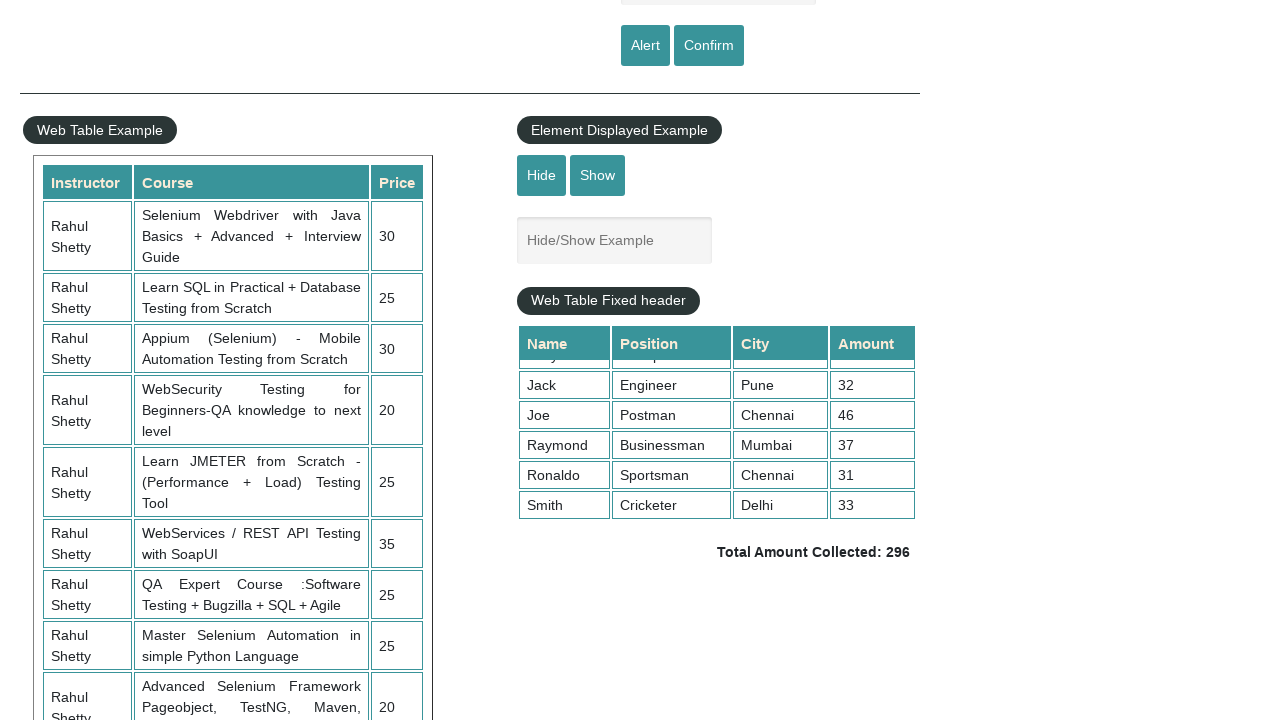

Calculated sum of all table values: 296
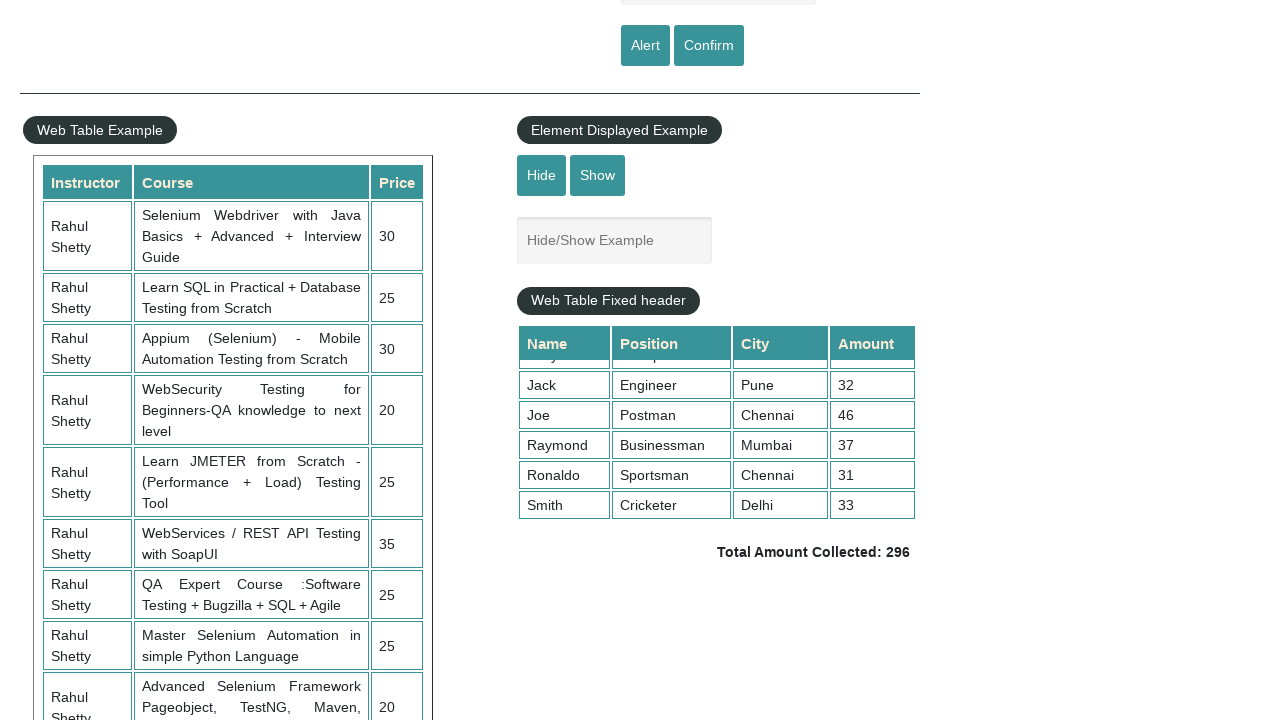

Retrieved displayed total amount: 296
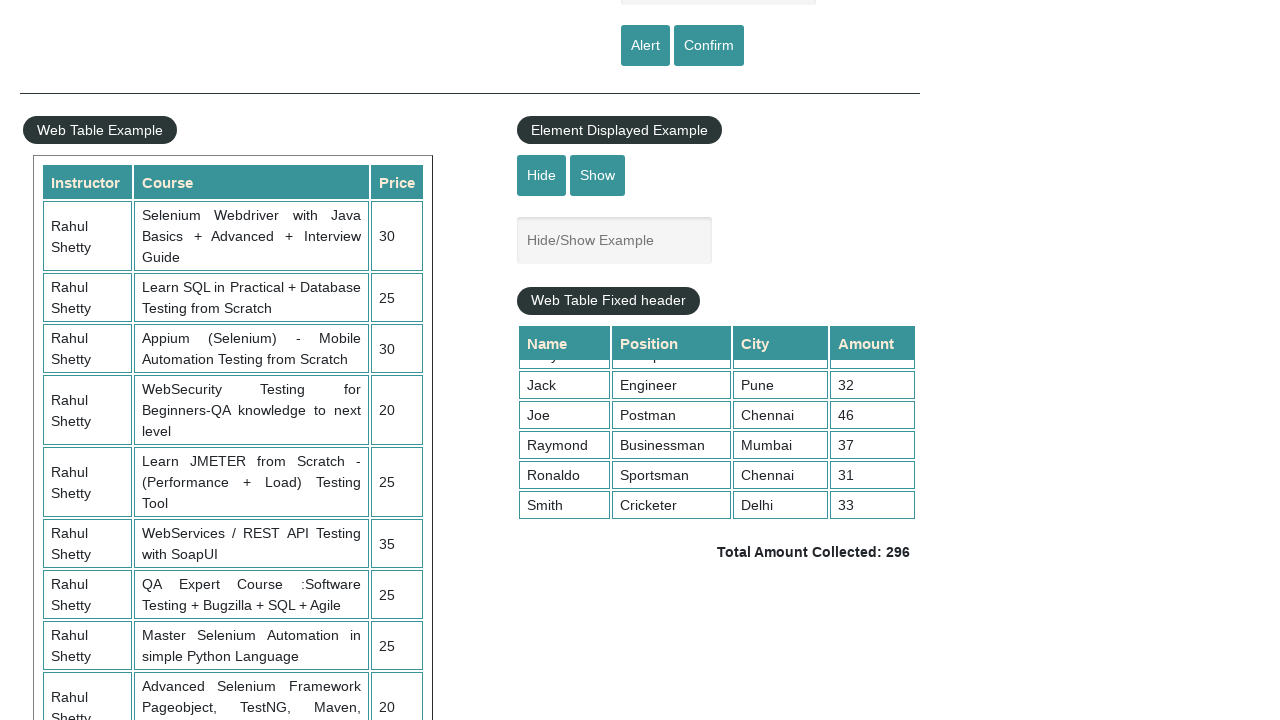

Verified calculated sum (296) matches displayed total (296)
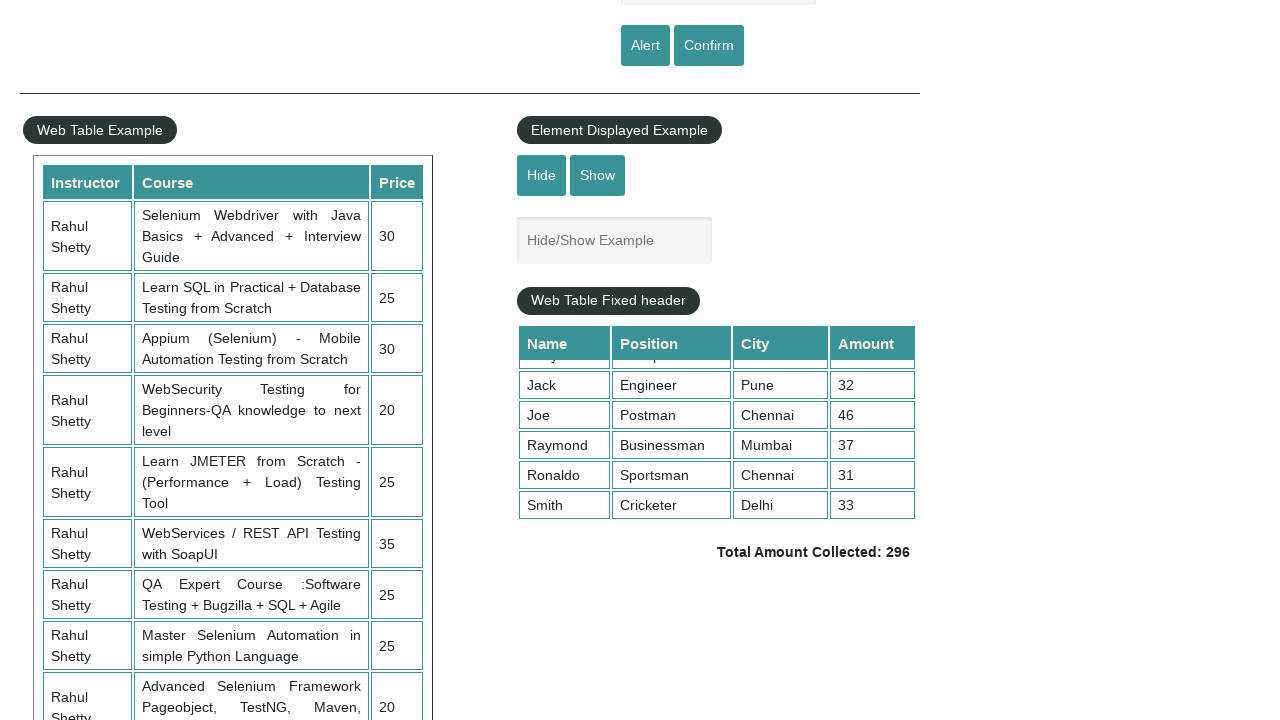

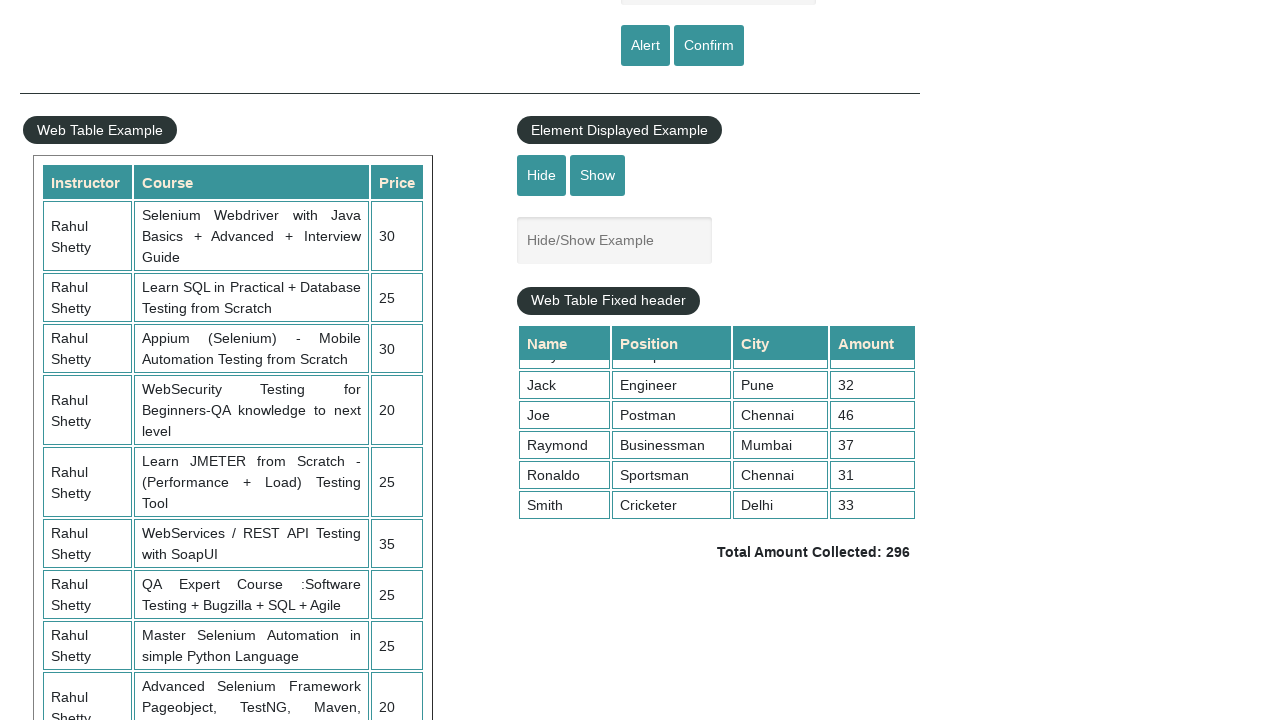